Waits for a price to reach $100, then books and solves a mathematical challenge by calculating a logarithmic value and submitting the answer

Starting URL: http://suninjuly.github.io/explicit_wait2.html

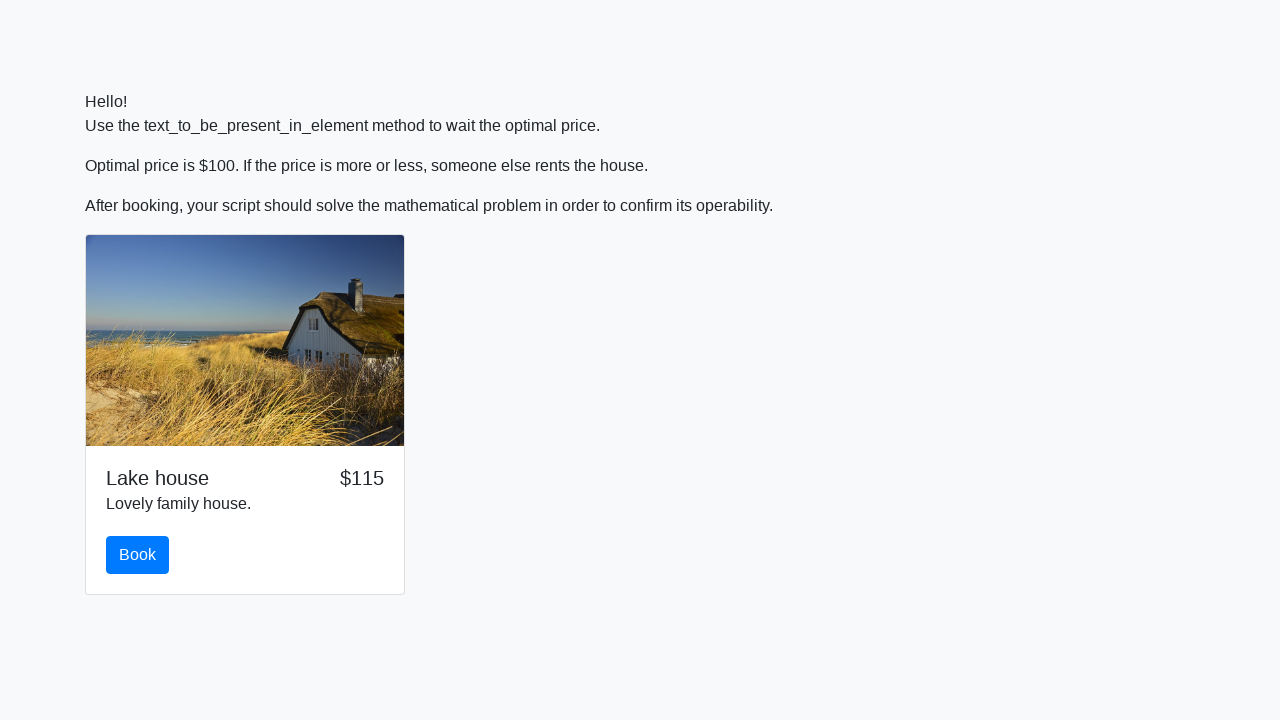

Waited for price to reach $100
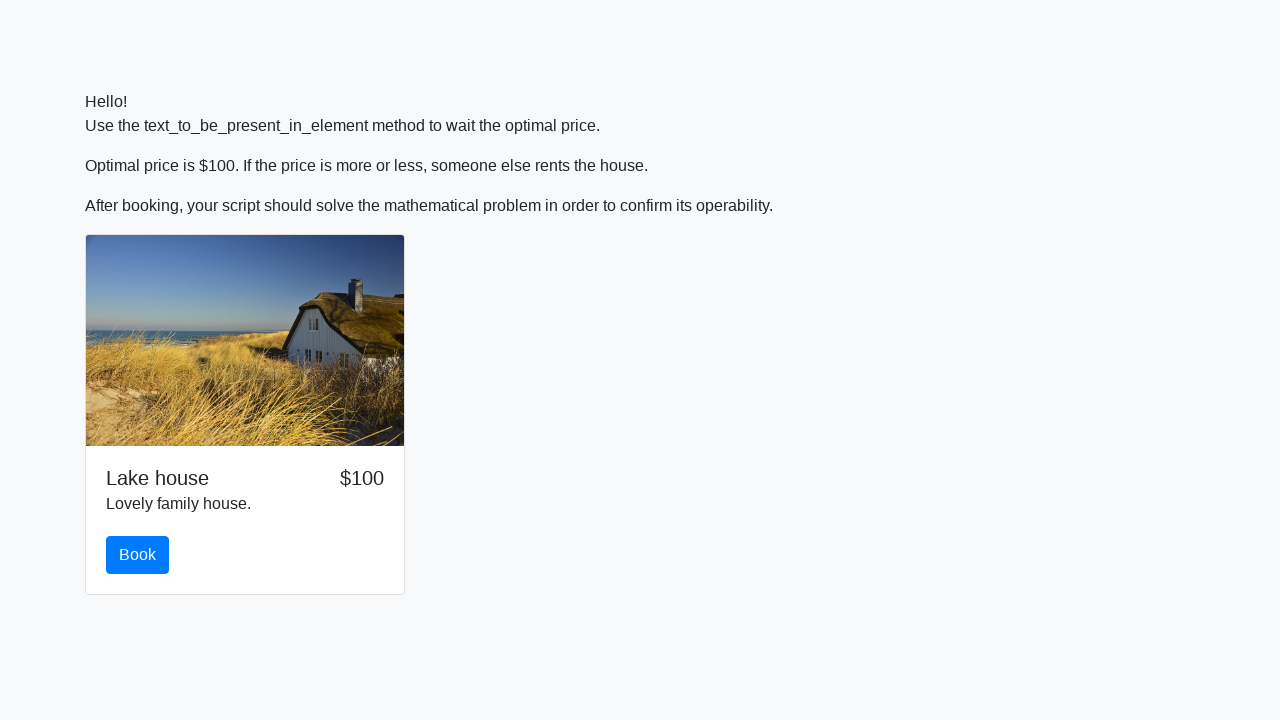

Clicked the book button at (138, 555) on #book
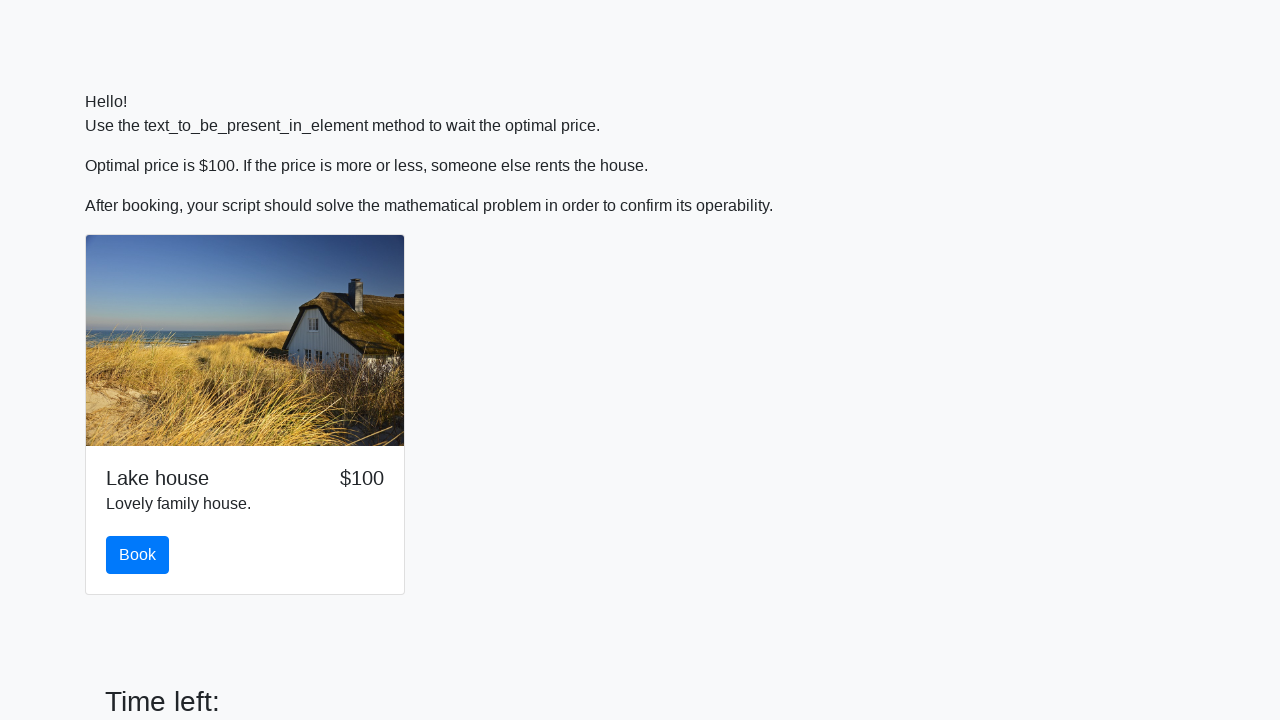

Retrieved input value: 190
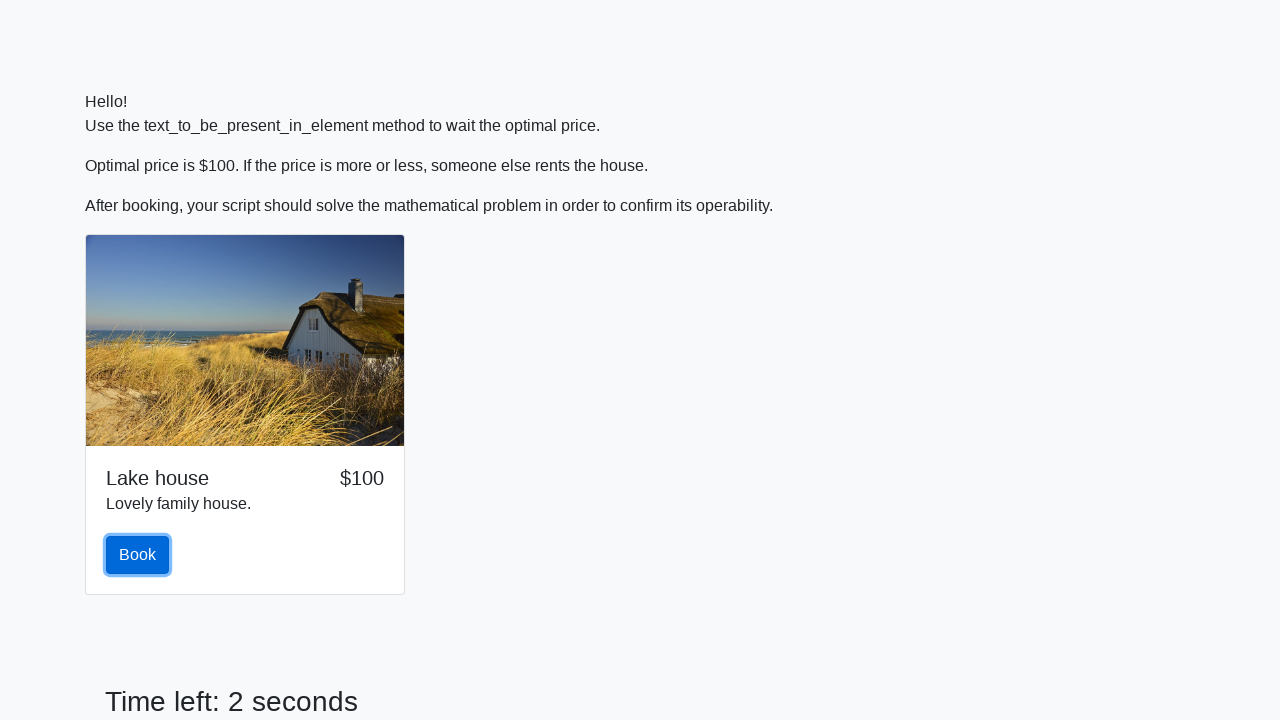

Calculated logarithmic answer: 2.4827035033227376
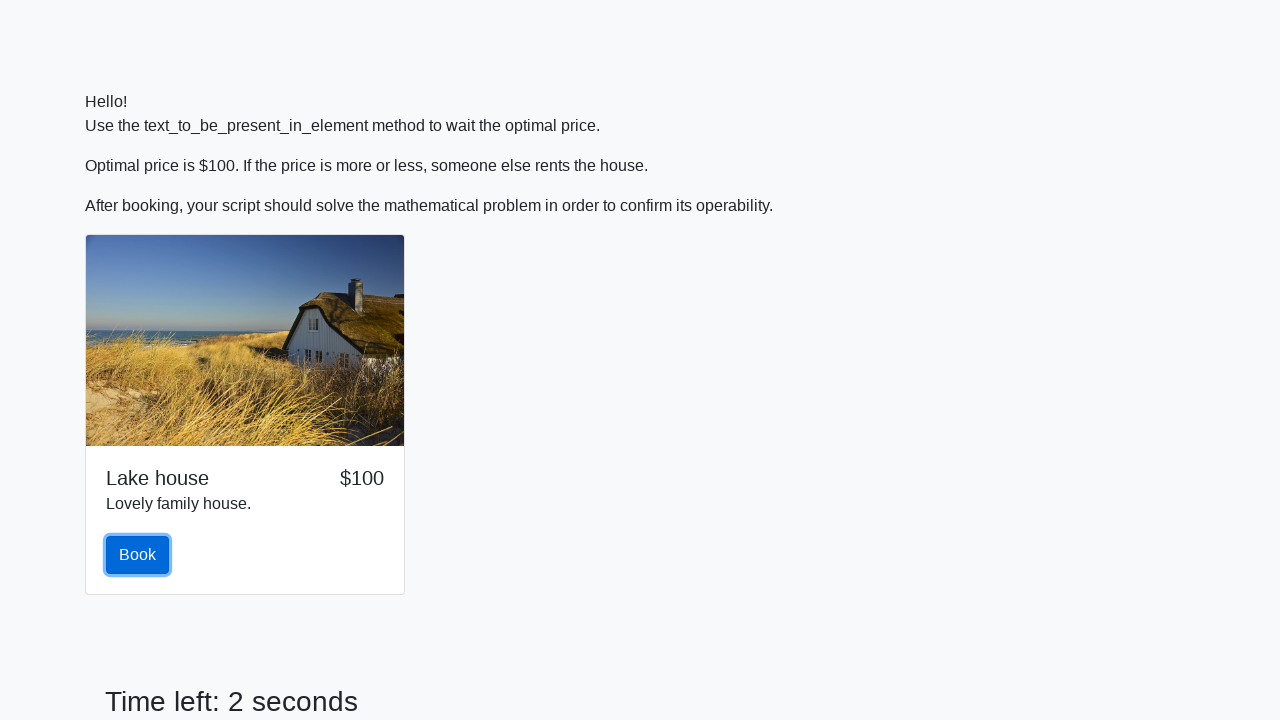

Filled answer field with calculated value on #answer
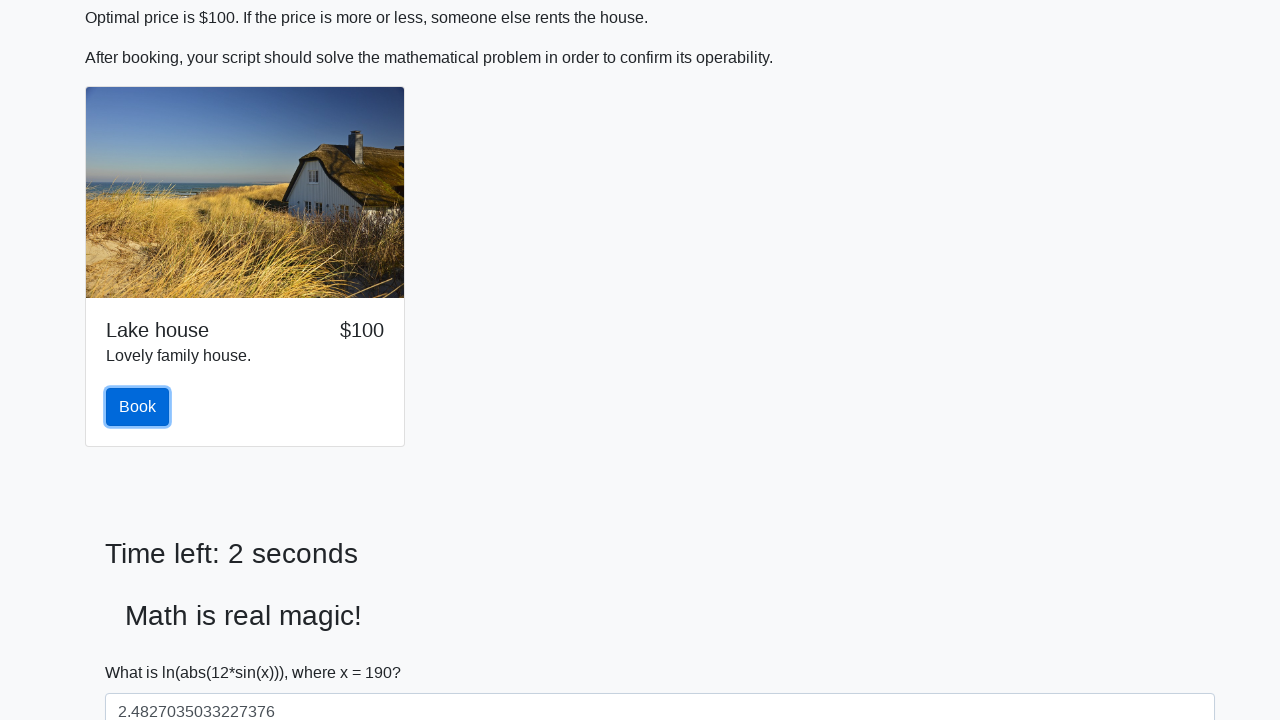

Clicked solve button to submit the answer at (143, 651) on #solve
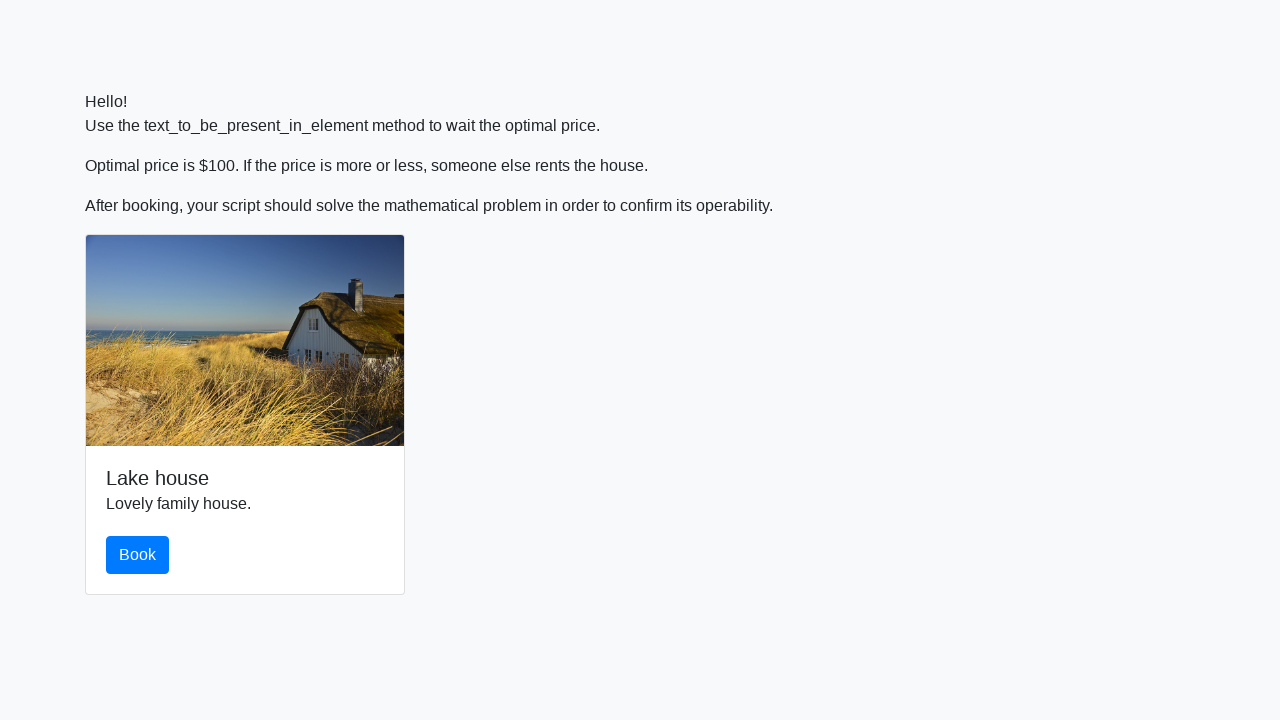

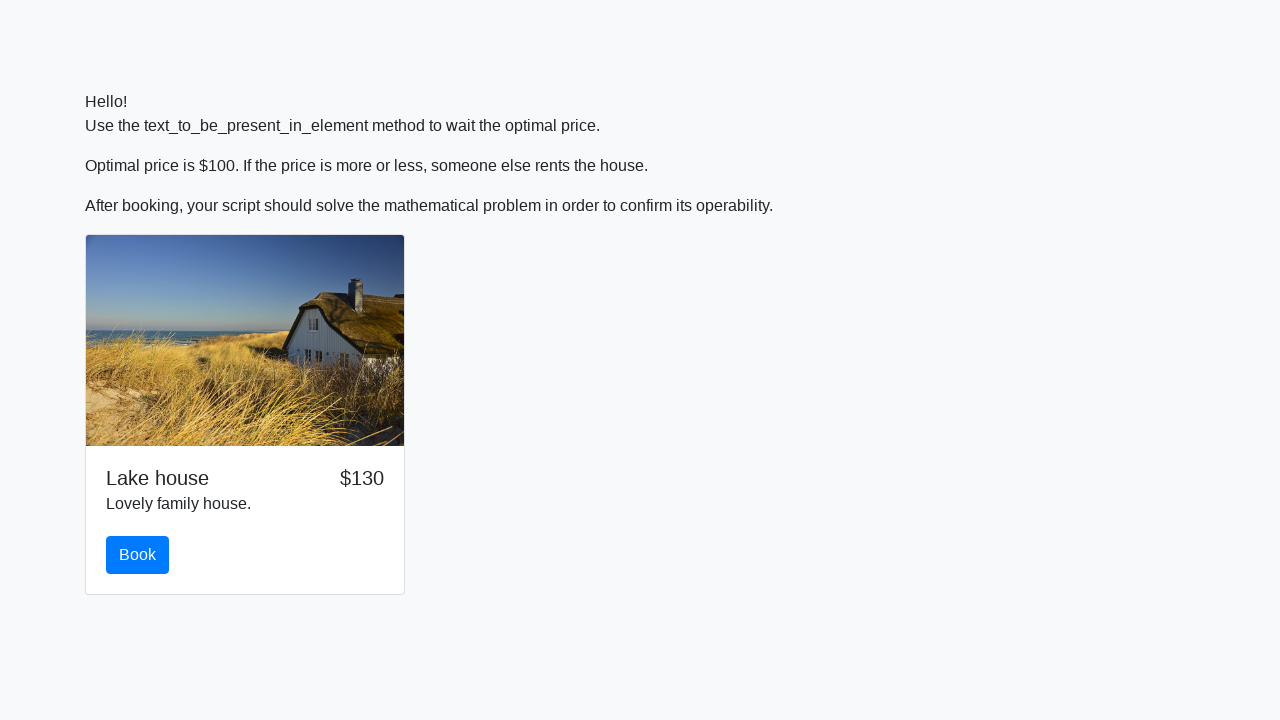